Tests login form validation by clicking the login button without entering any credentials and verifying the error message appears

Starting URL: https://demo.applitools.com/hackathon.html

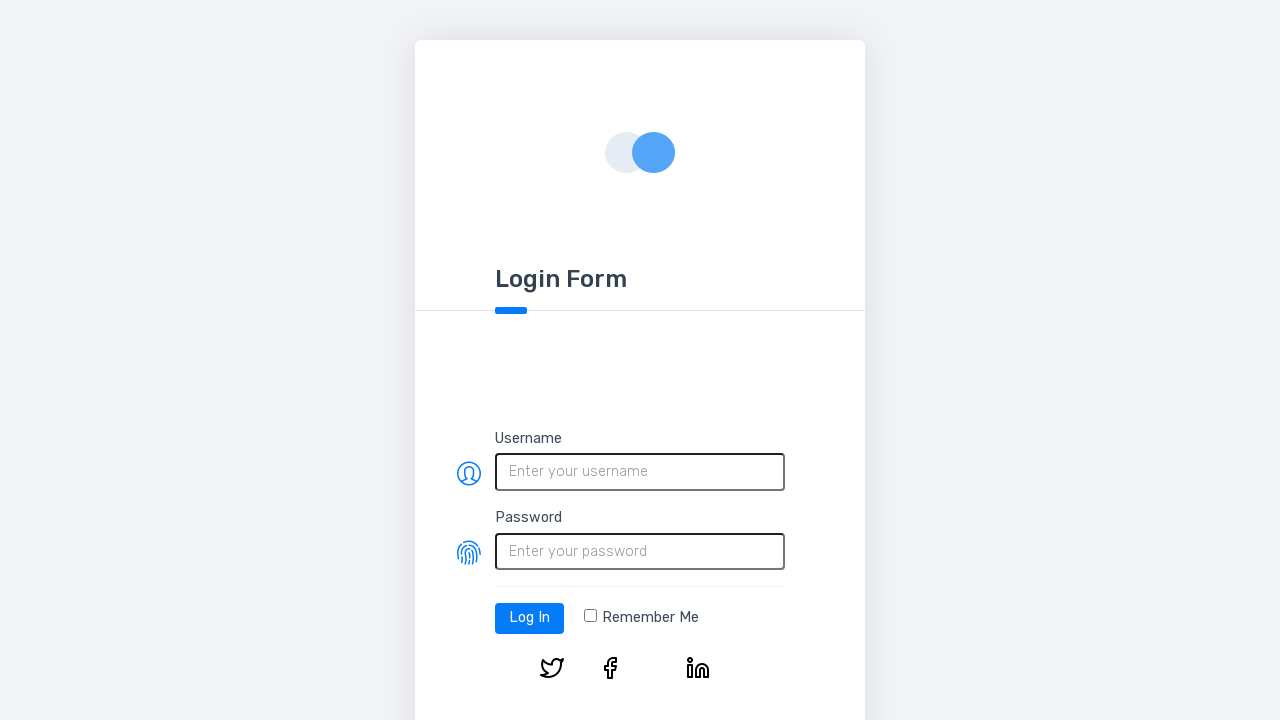

Navigated to login page
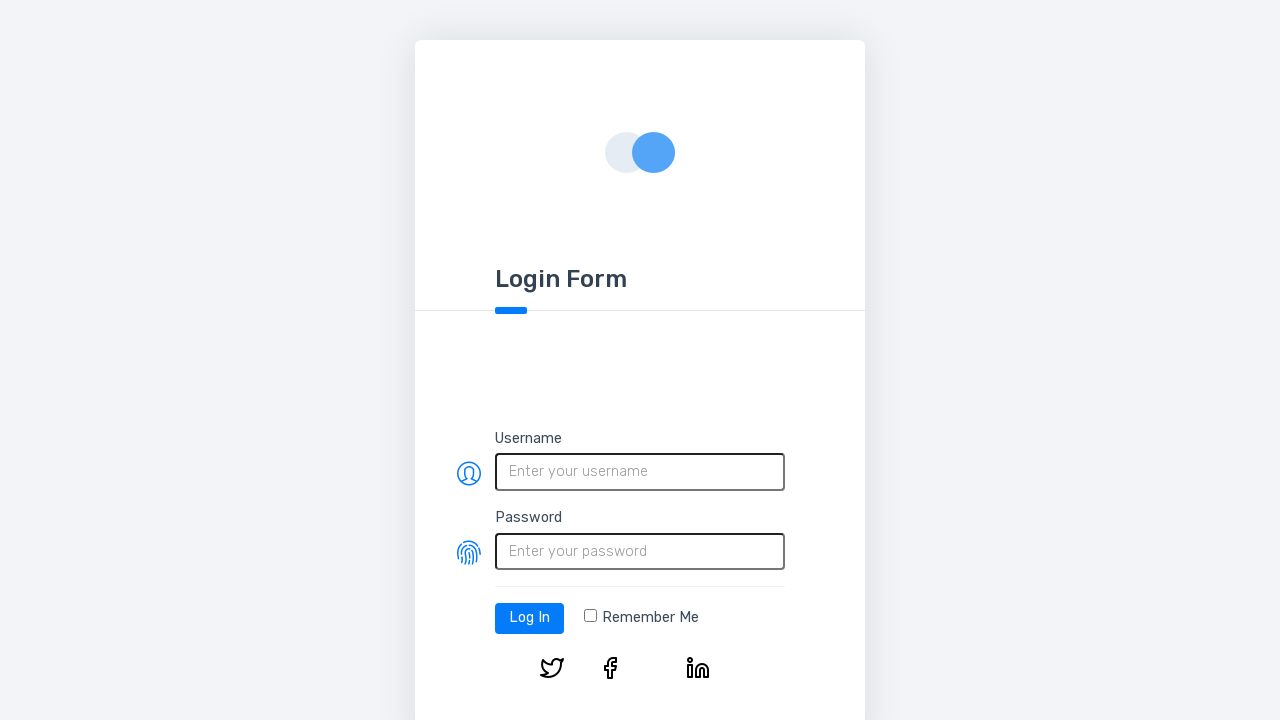

Clicked login button without providing credentials at (530, 618) on #log-in
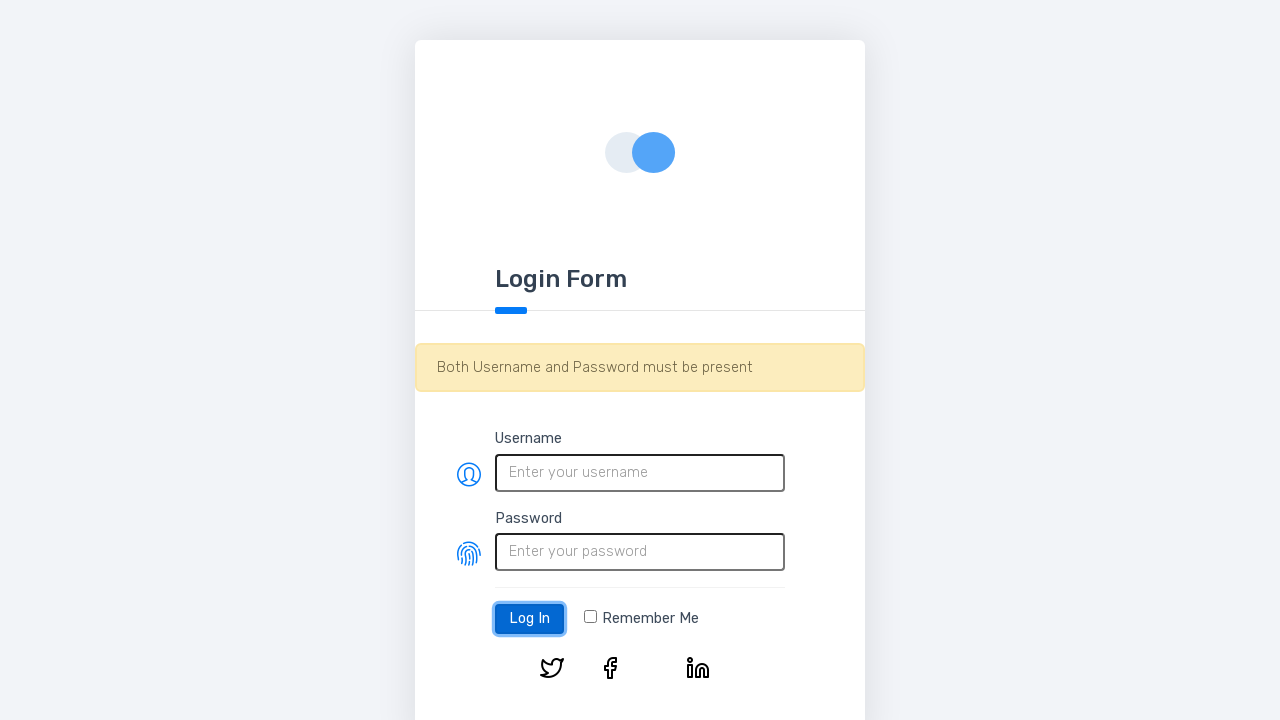

Error message appeared on login form
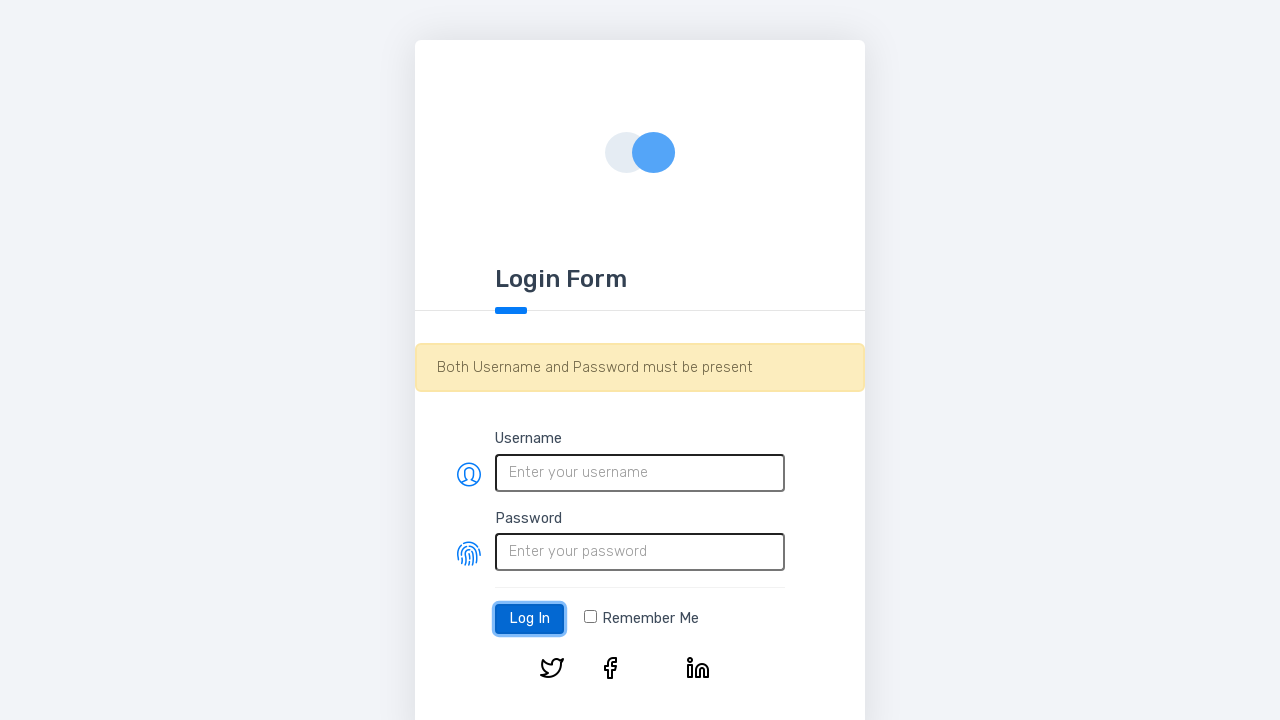

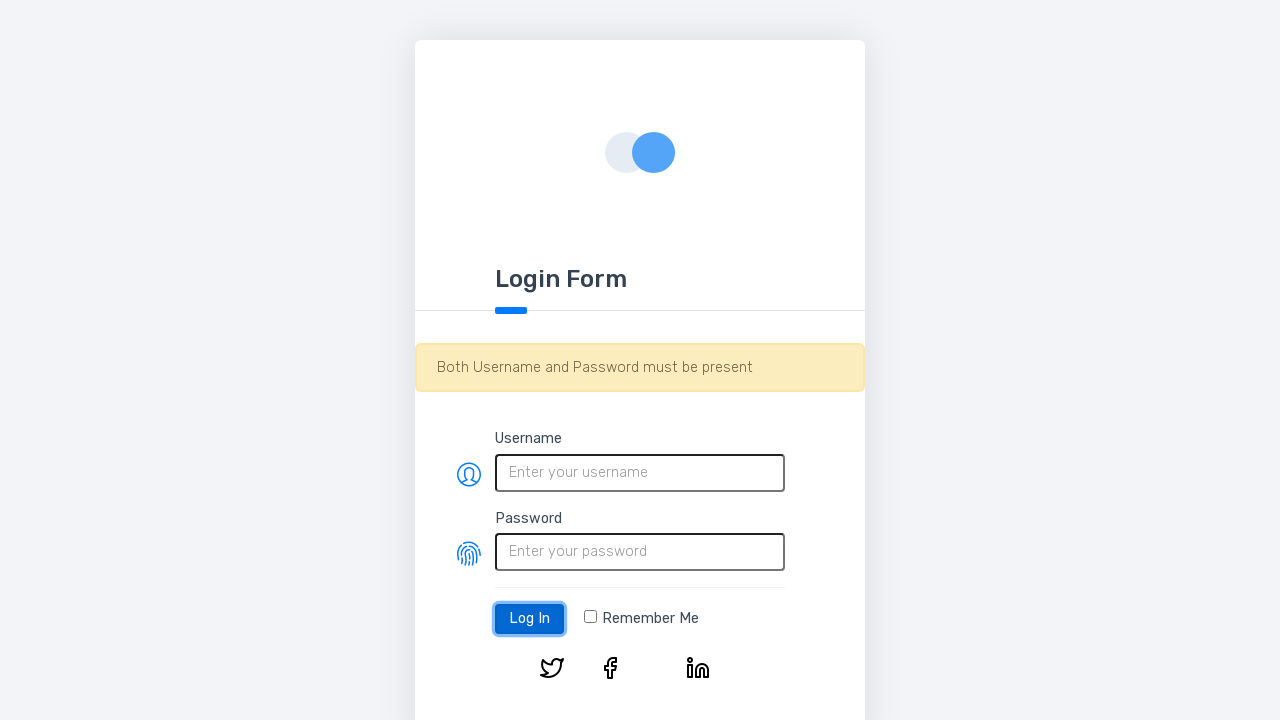